Tests basic navigation by clicking the Home button, navigating back to the registration page, and verifying the current URL matches the expected registration page URL

Starting URL: https://demo.automationtesting.in/Register.html

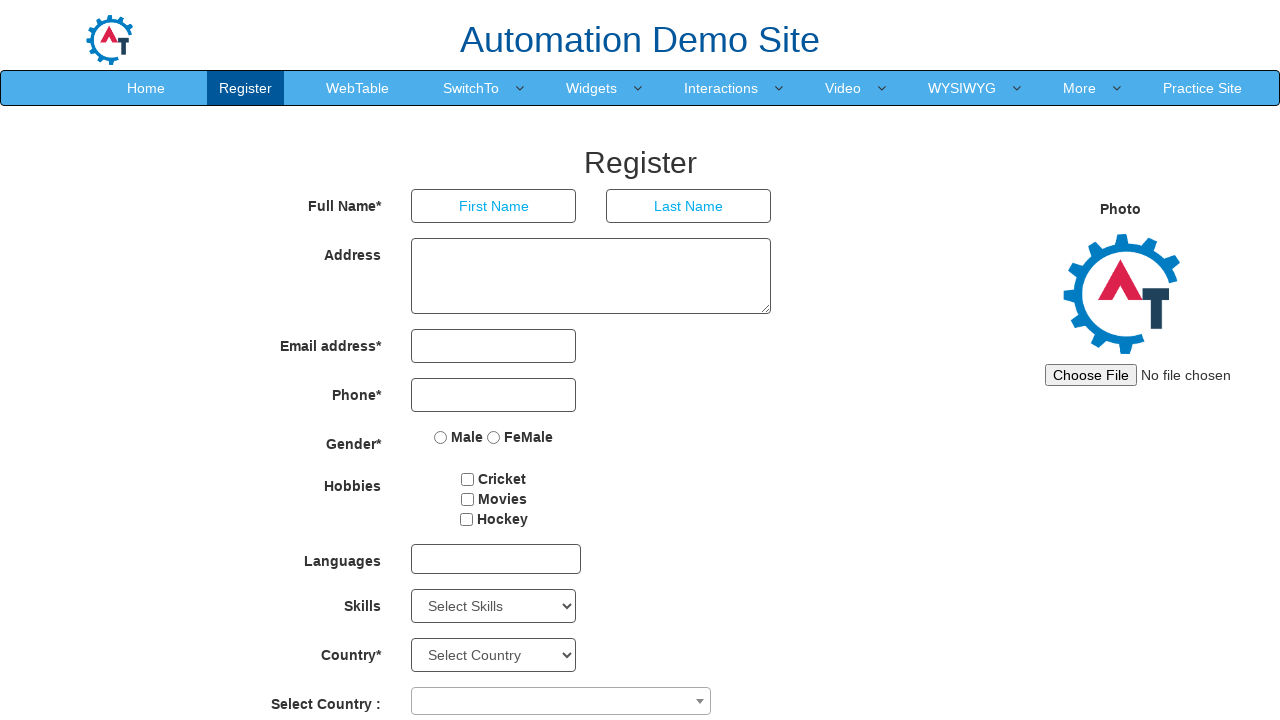

Clicked the Home button at (146, 88) on xpath=//a[contains(text(),'Hom')]
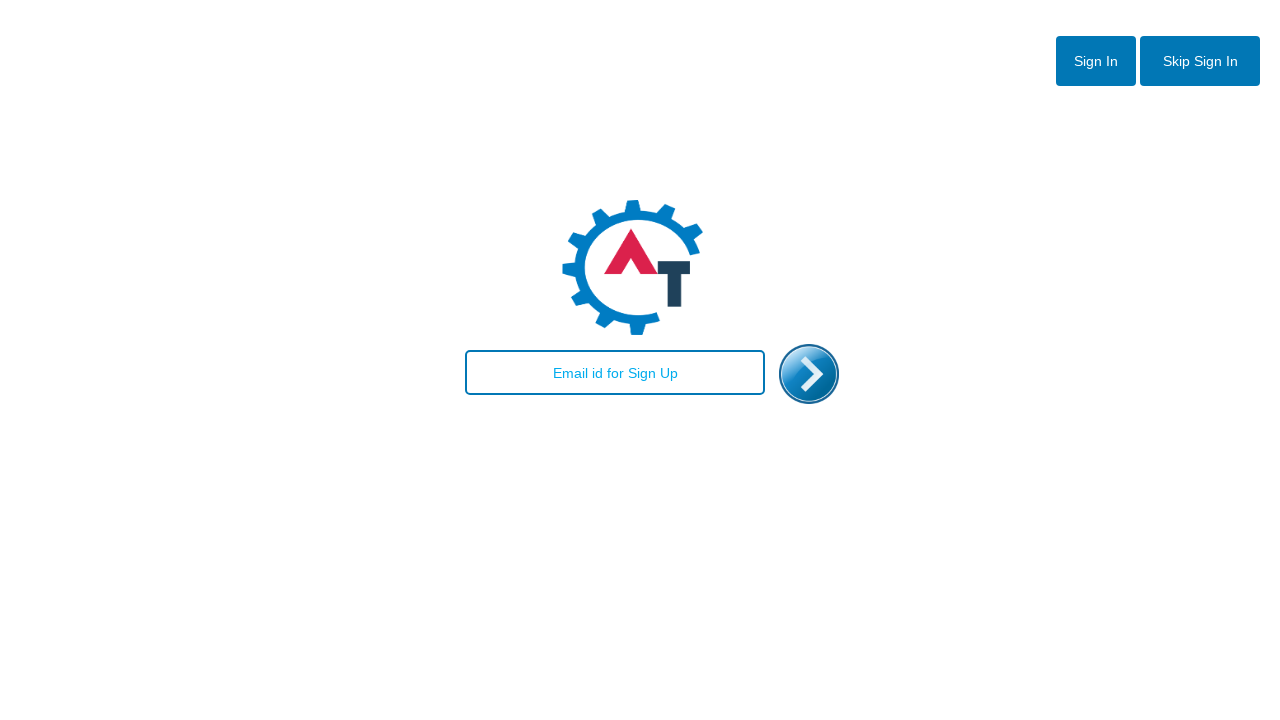

Waited for page to load after clicking Home button
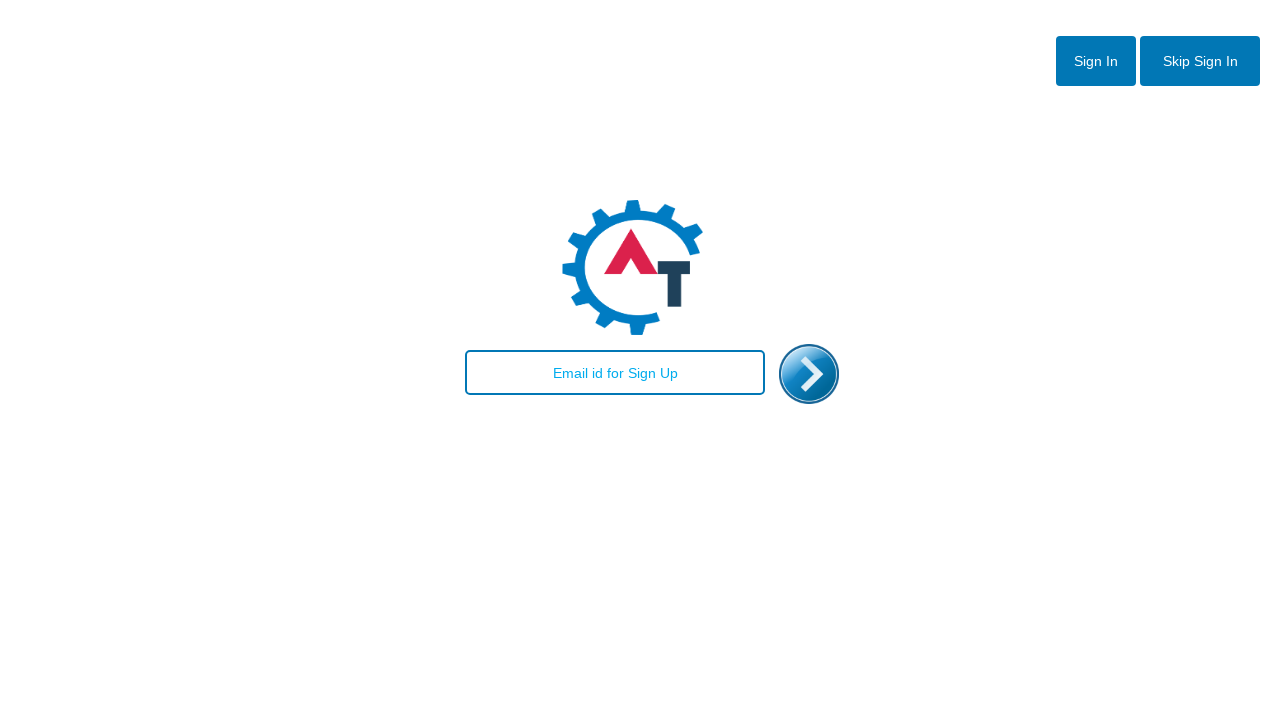

Navigated back to the registration page
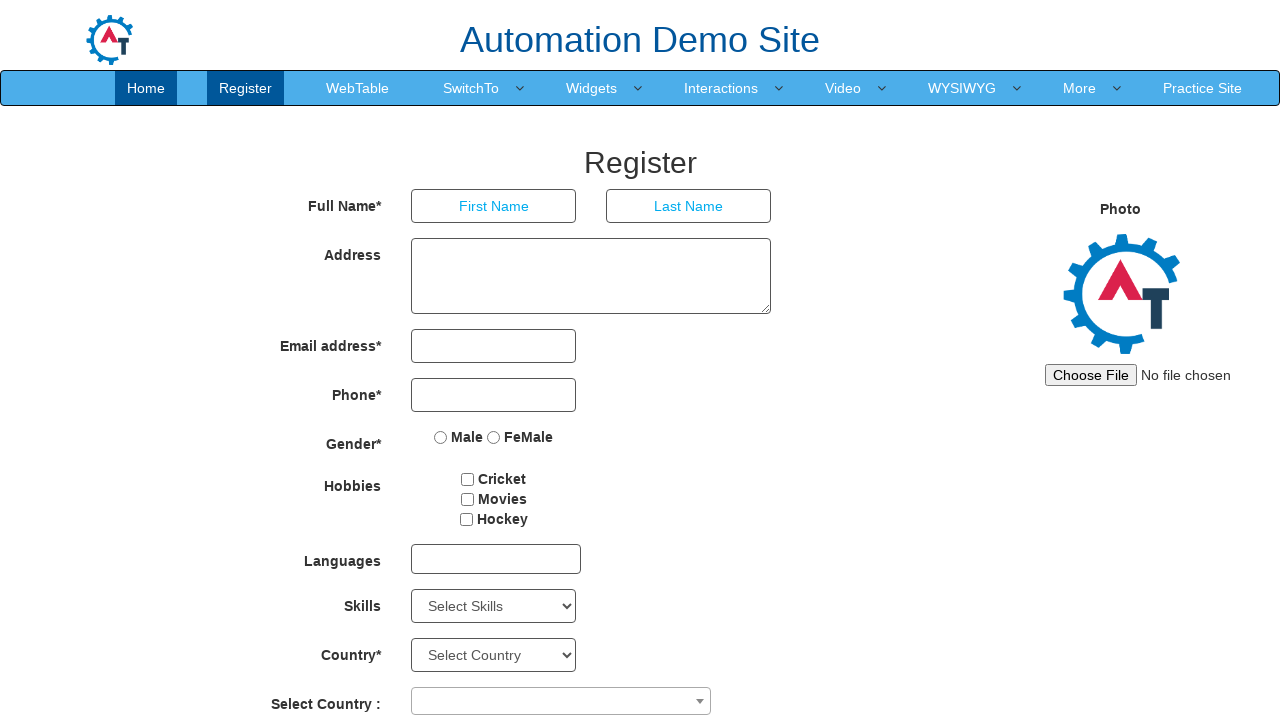

Waited for page to load after navigating back
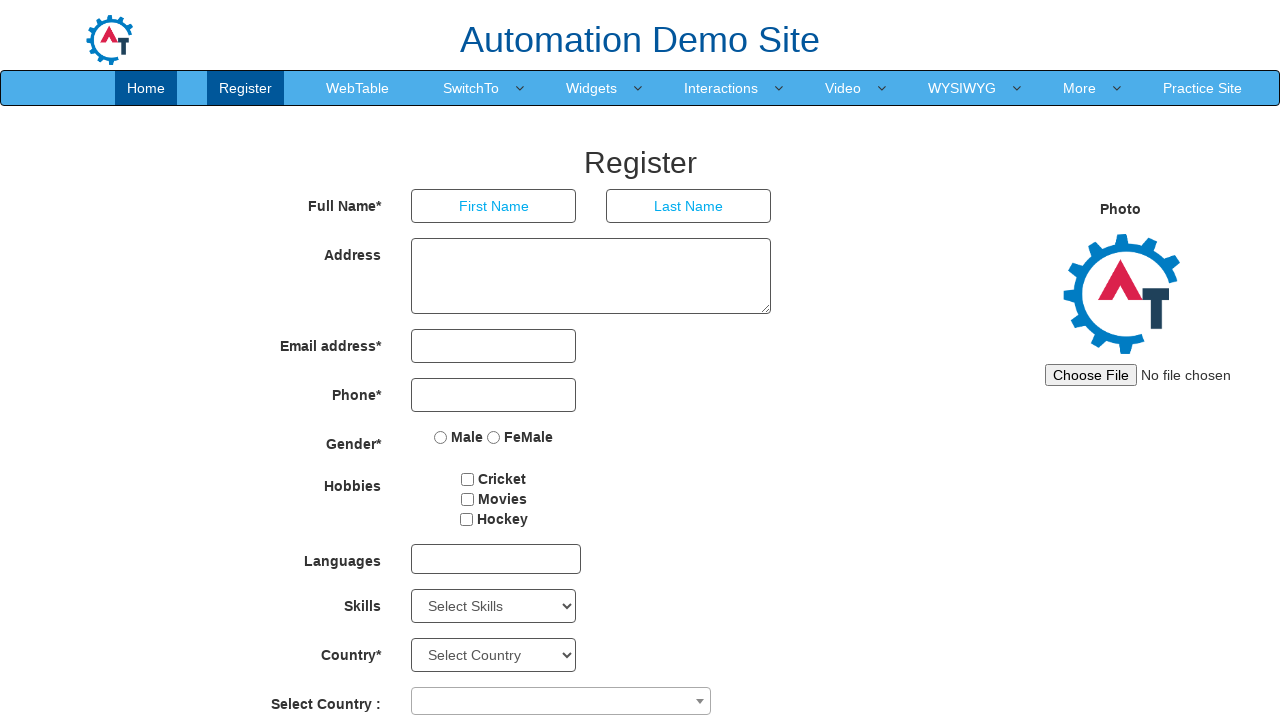

Refreshed the registration page
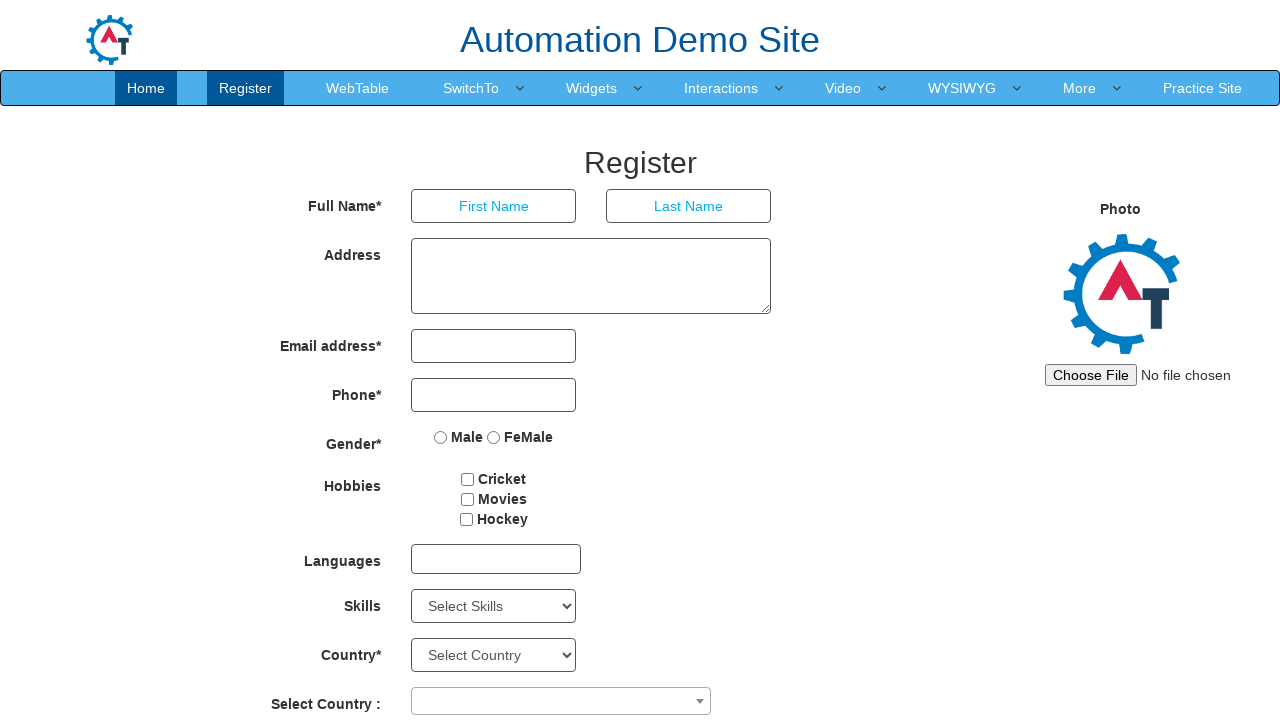

Waited for page to fully load after refresh
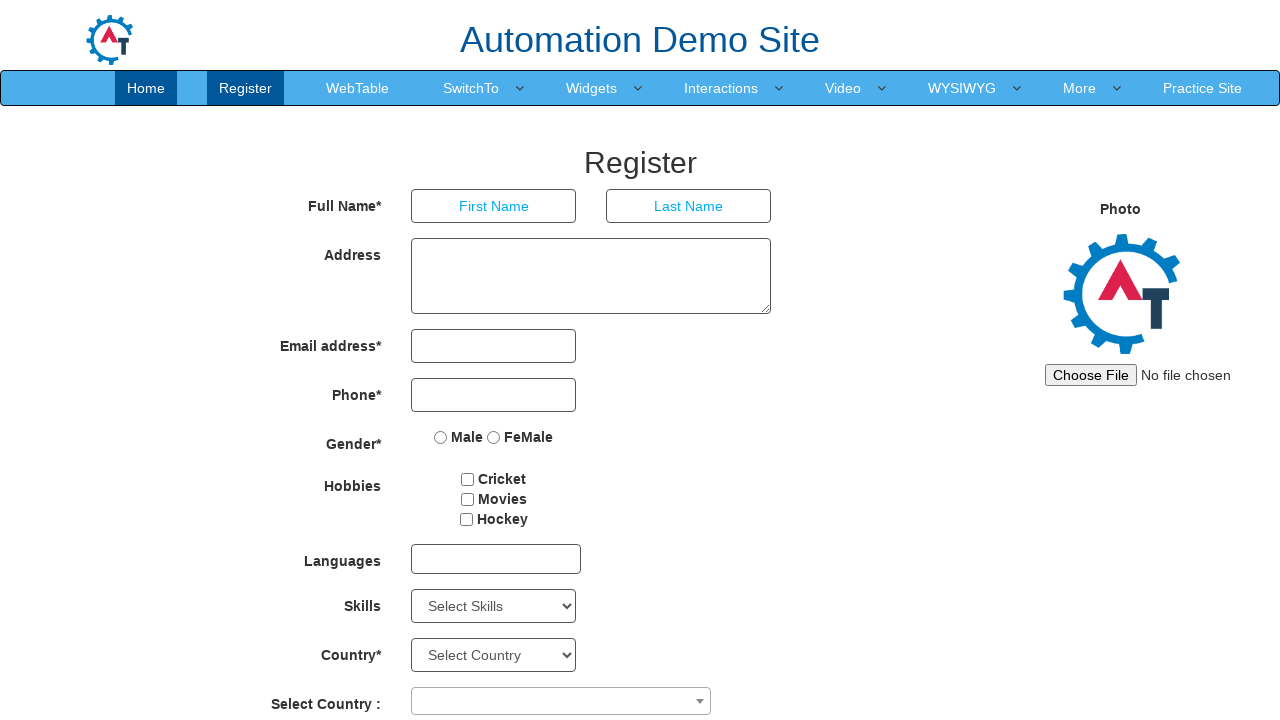

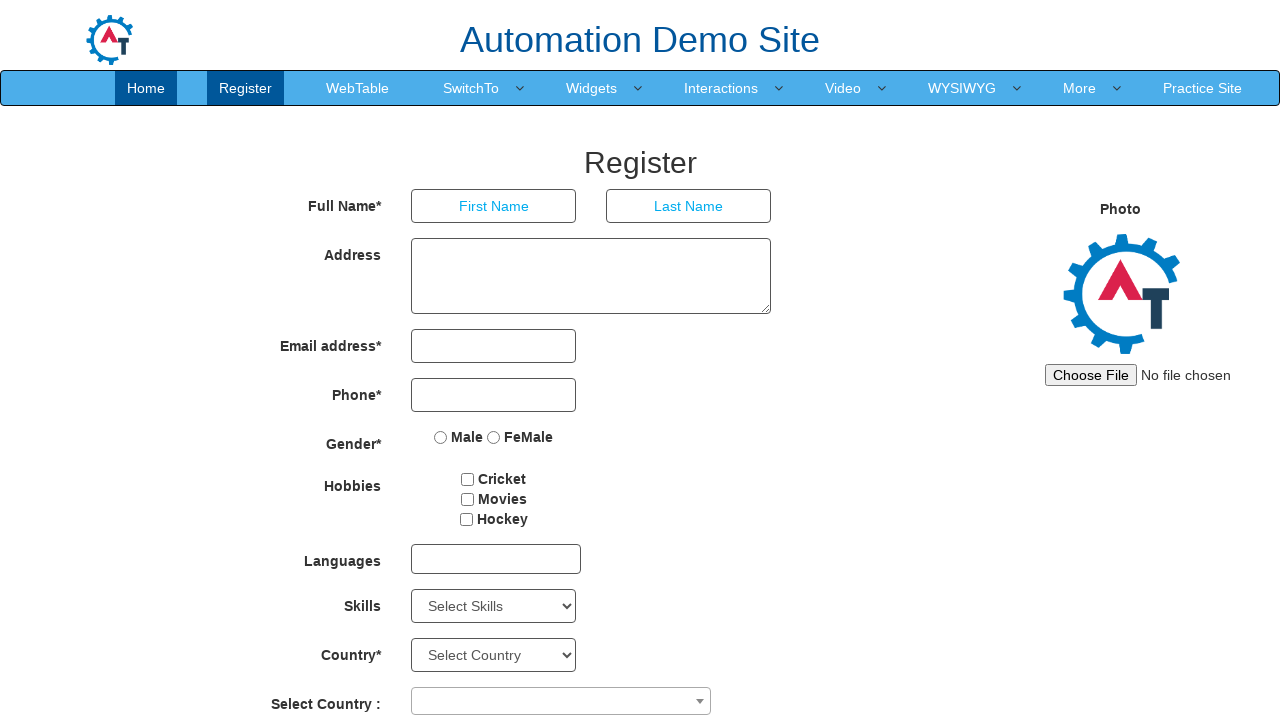